Tests an autosuggest input field by clearing it and entering multiple text strings sequentially, demonstrating form input functionality on a practice page.

Starting URL: https://www.letskodeit.com/practice

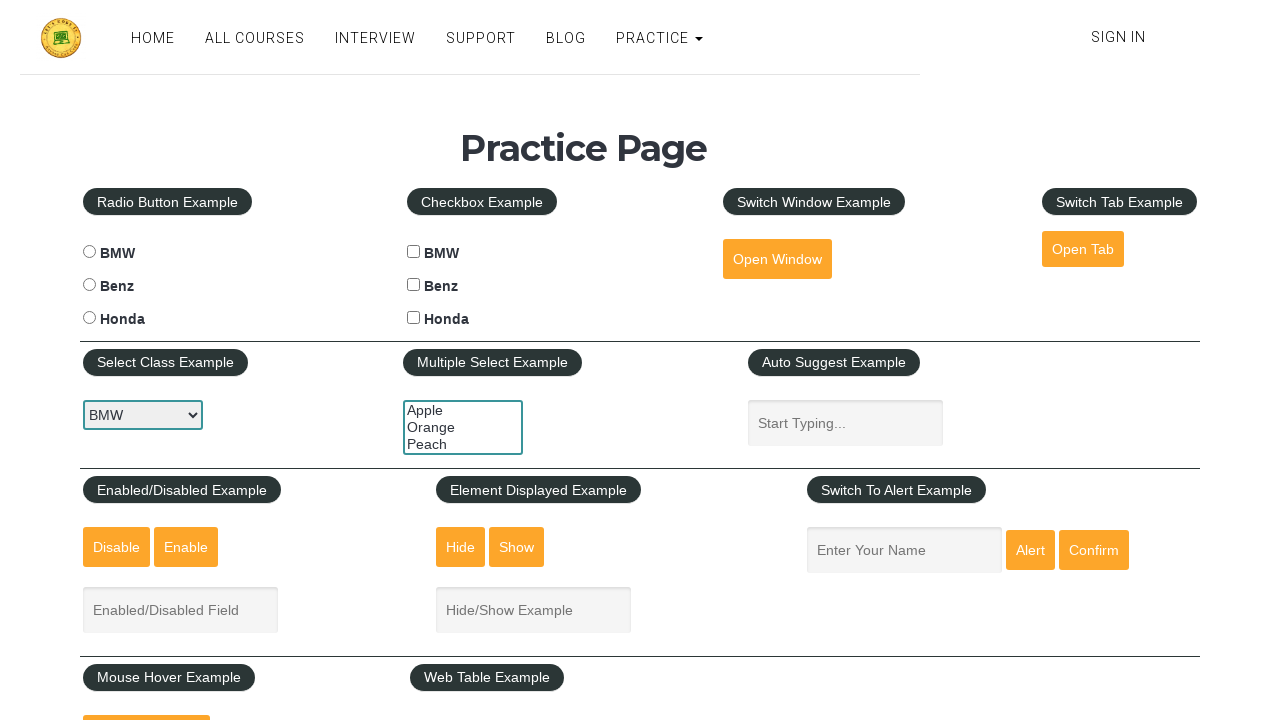

Cleared autosuggest input field on #autosuggest
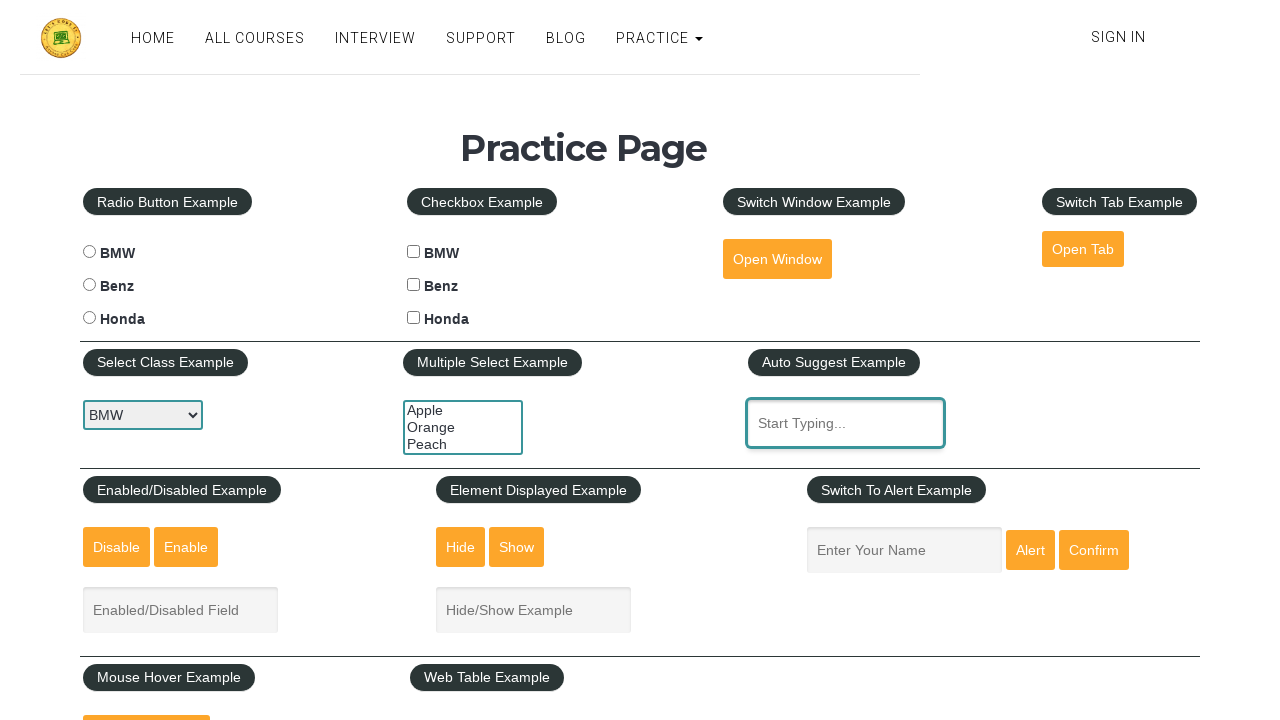

Filled autosuggest field with 'cuyber success' on #autosuggest
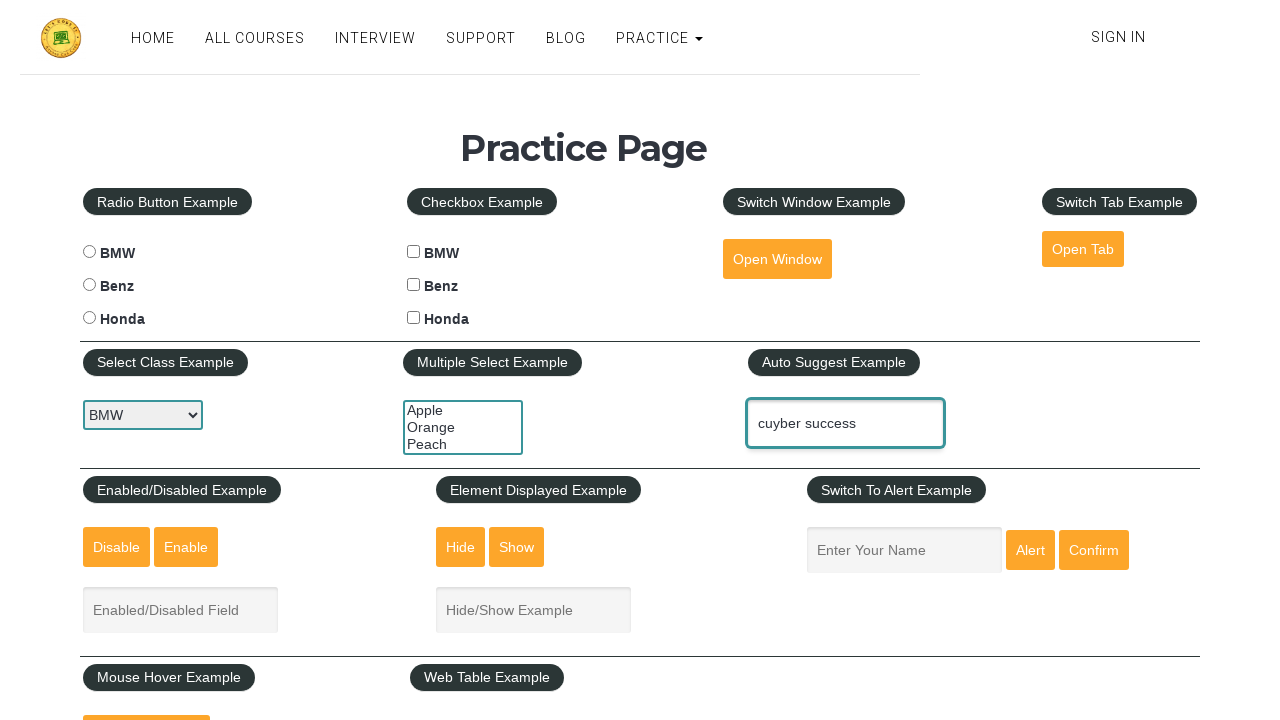

Filled autosuggest field with 'deccon,fc road, pune' on #autosuggest
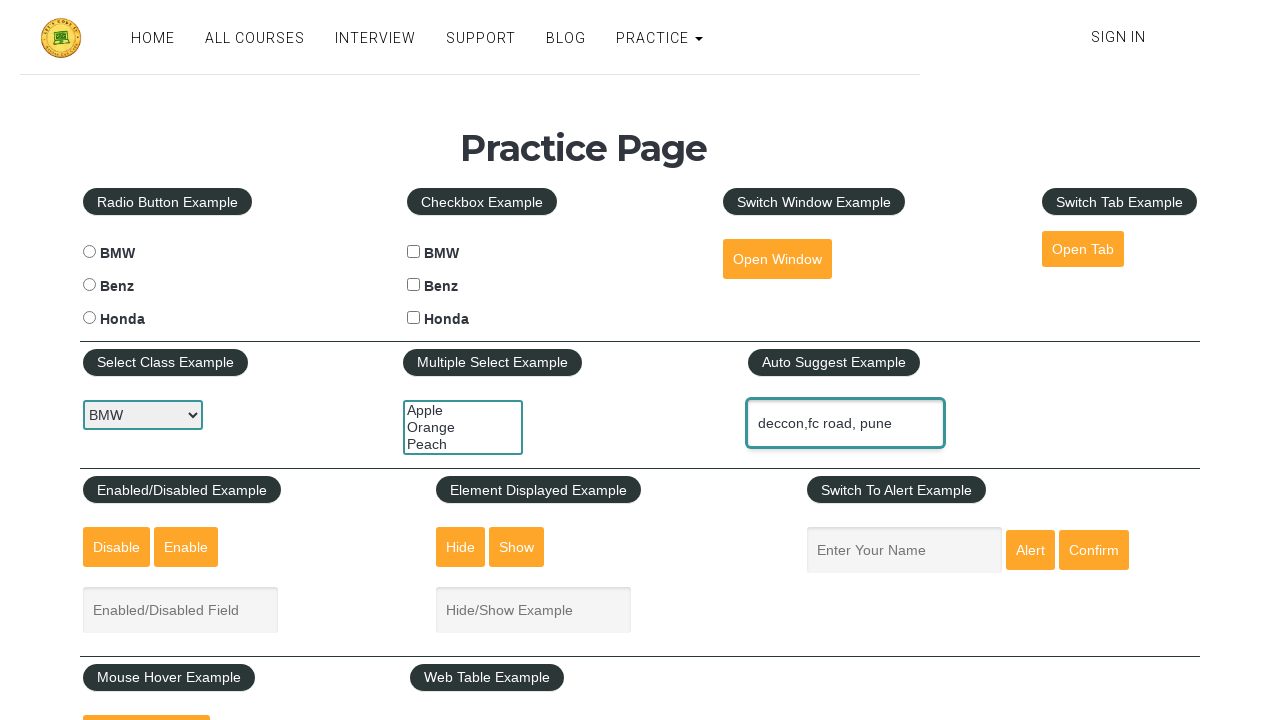

Filled autosuggest field with 'i,am,from,chatrpati sambhajinagar' on #autosuggest
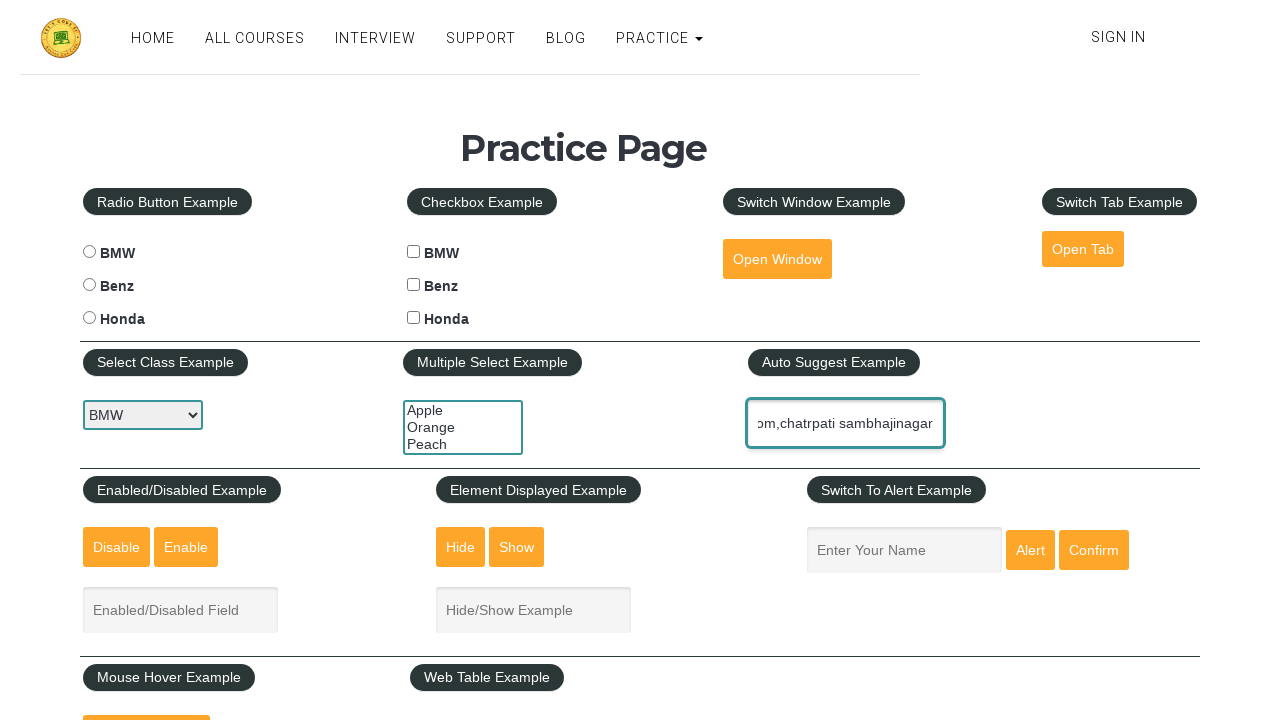

Cleared autosuggest input field again on #autosuggest
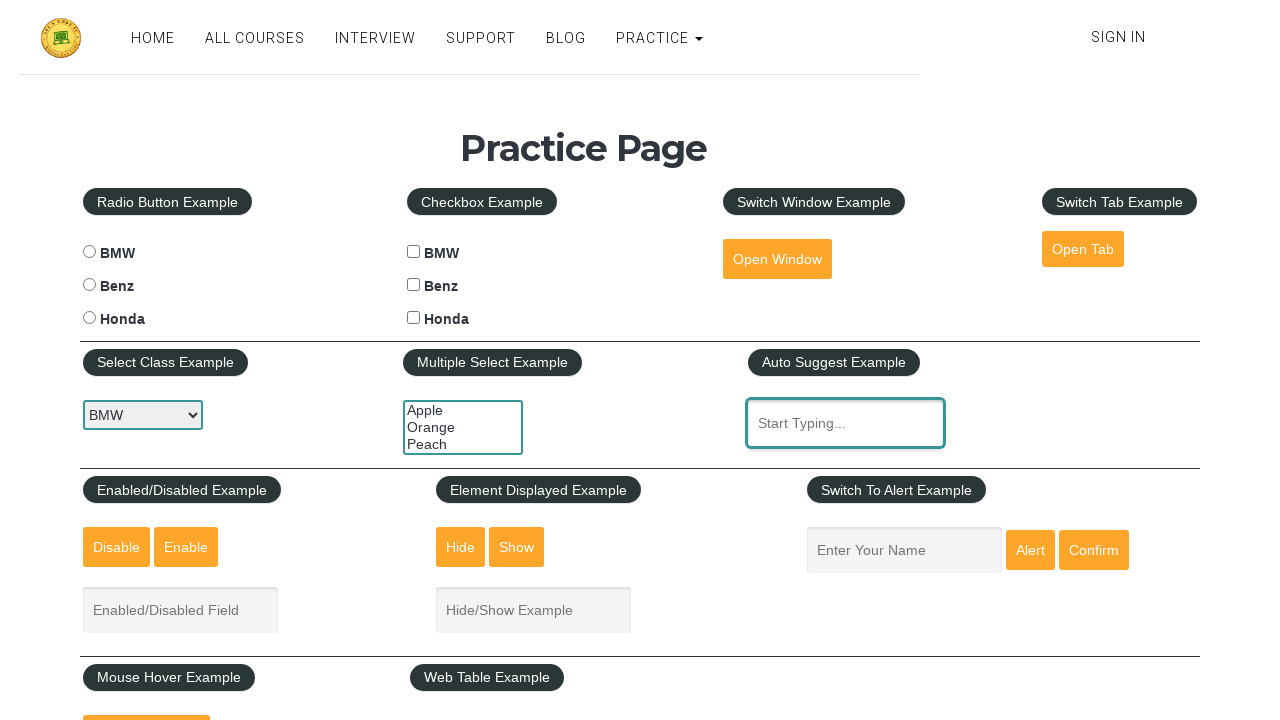

Filled autosuggest field with 'cyber success' on #autosuggest
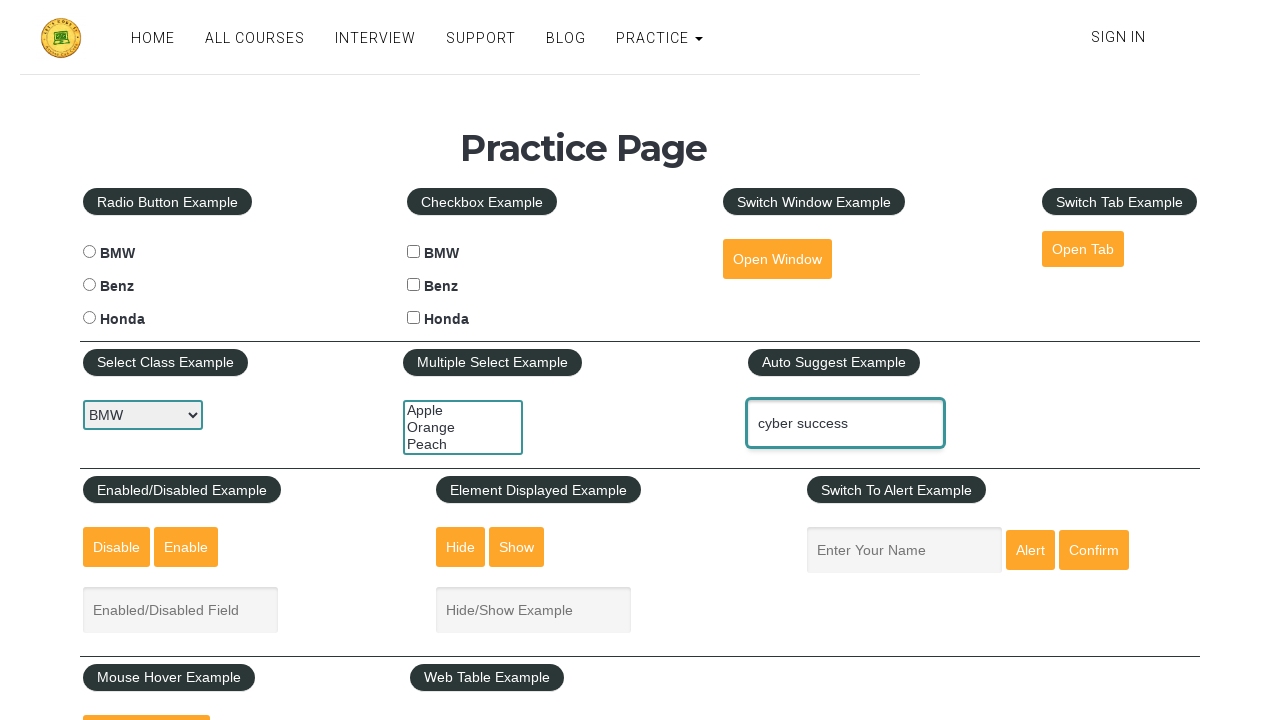

Typed 'deccon,fc road, pune' sequentially in autosuggest field
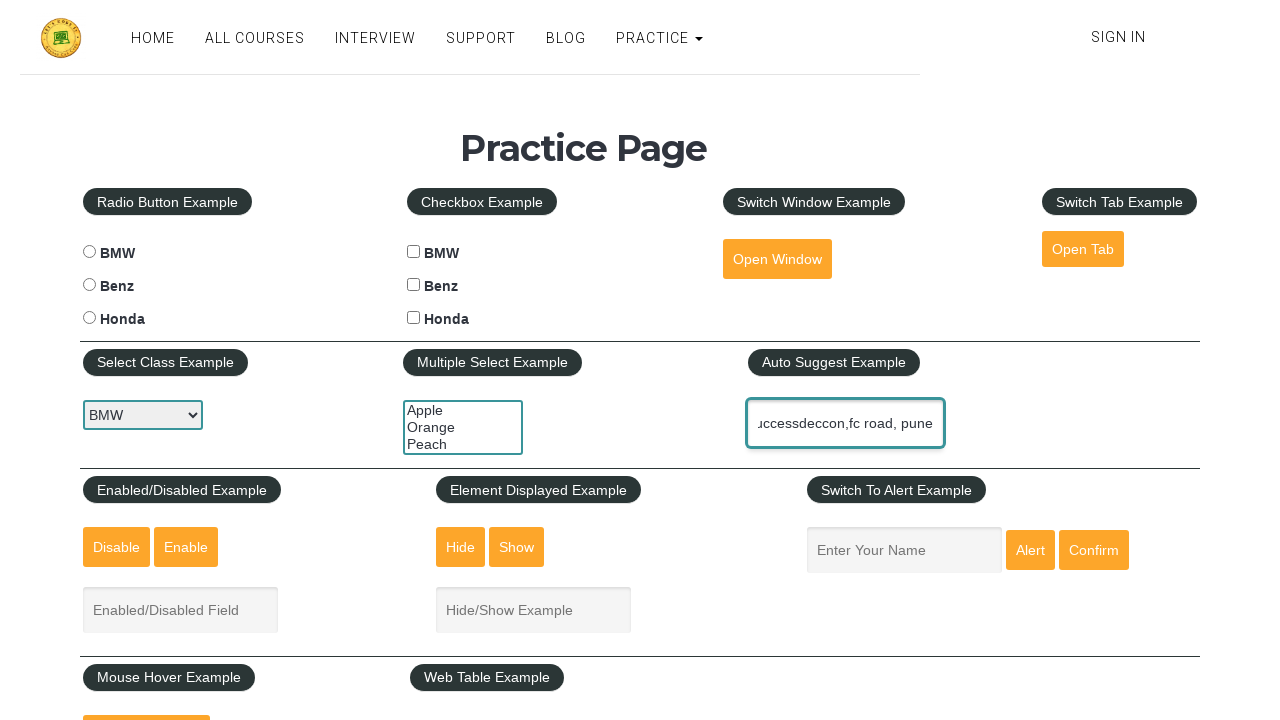

Typed 'i,am,from,chatrpati sambhajinagar' sequentially in autosuggest field
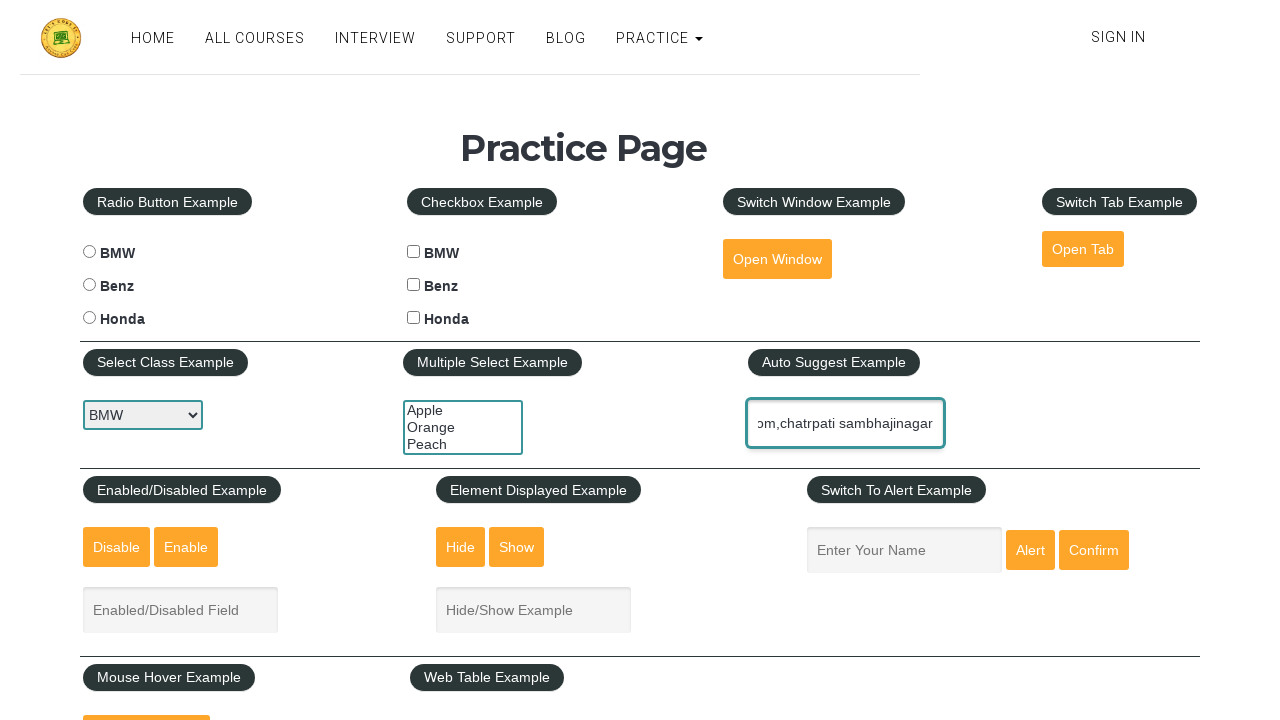

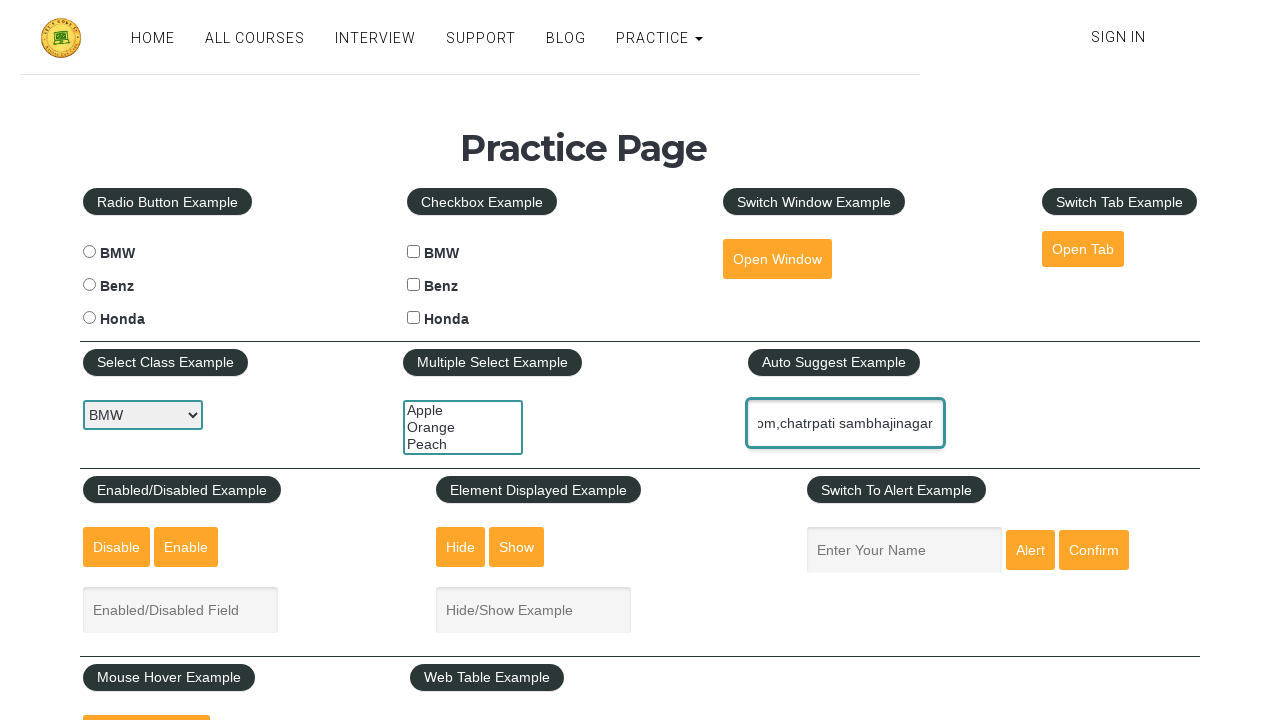